Tests that the UK Government holiday entitlement calculator landing page loads correctly with expected content, then clicks the "Start now" button to continue.

Starting URL: https://www.gov.uk/calculate-your-holiday-entitlement

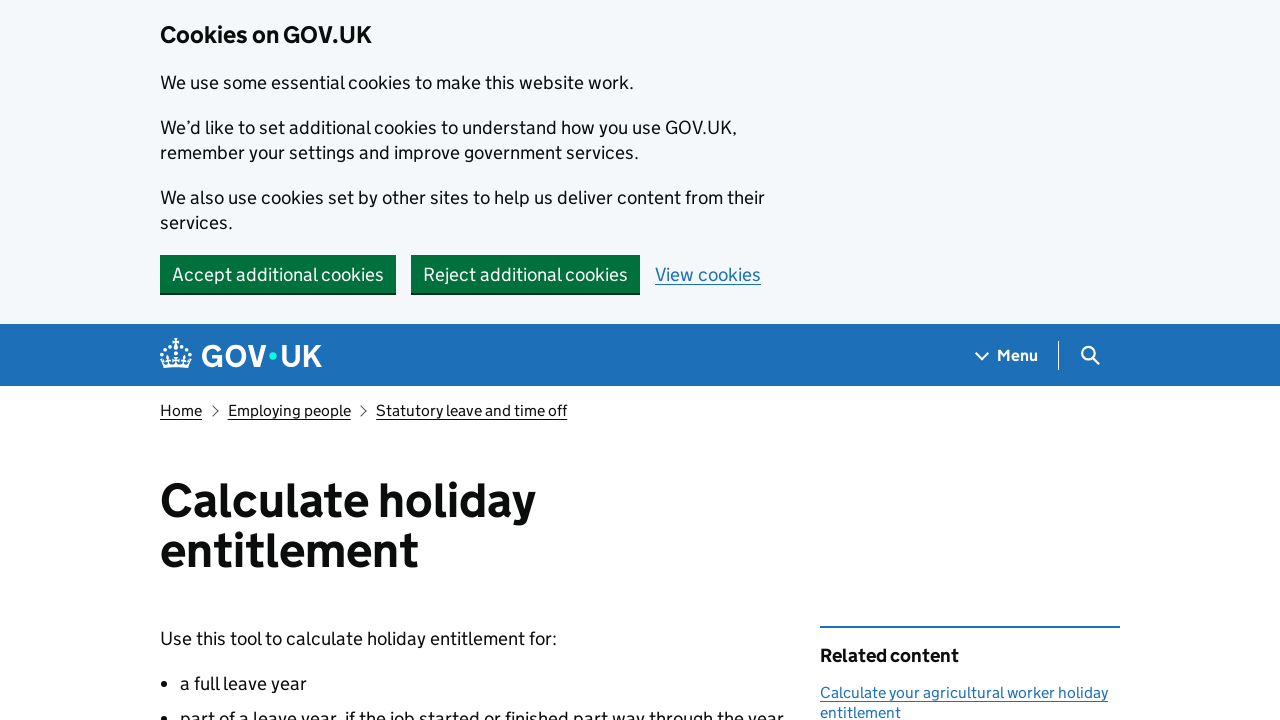

Landing page title loaded
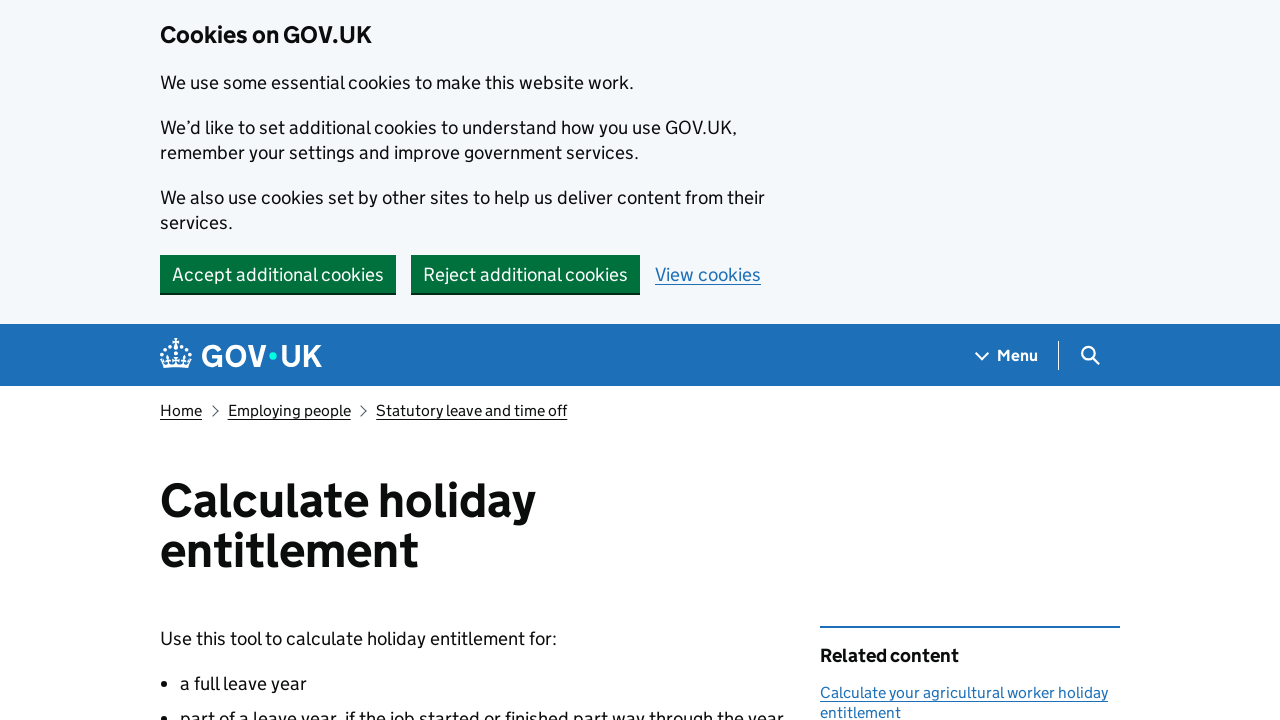

Main content section verified as present
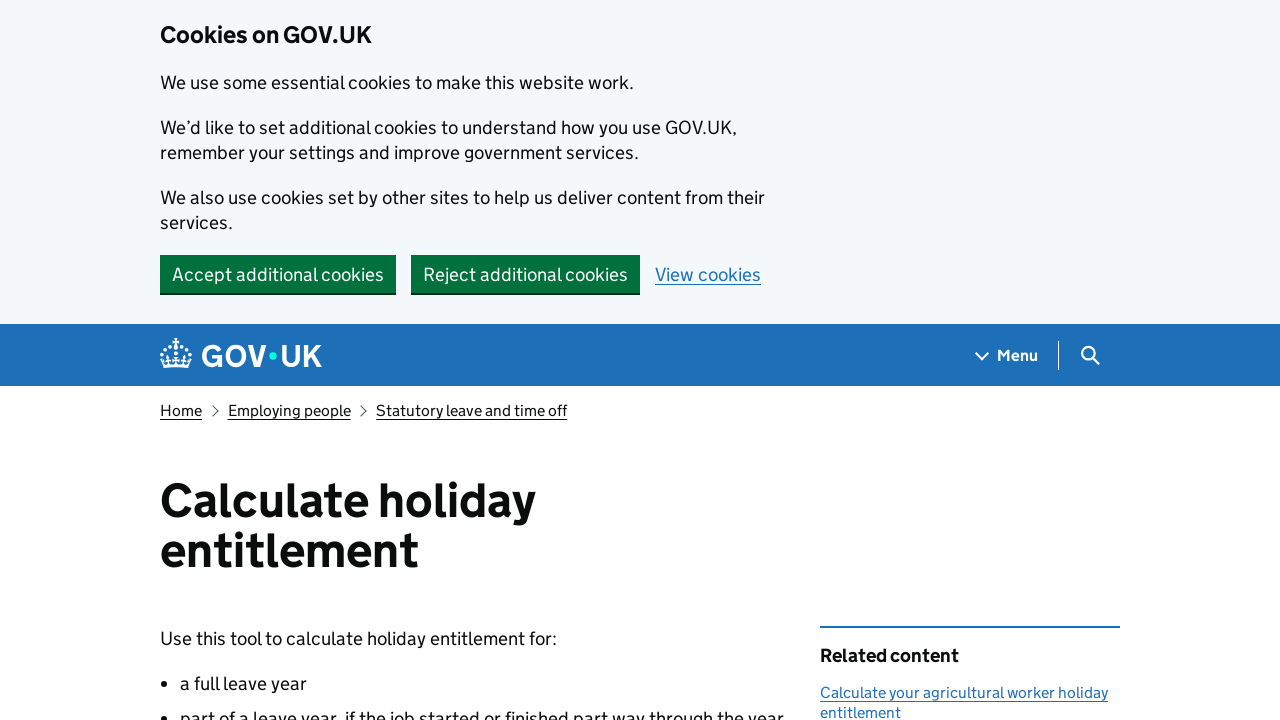

Clicked 'Start now' button to continue to calculator at (238, 360) on internal:role=button[name="Start now"i]
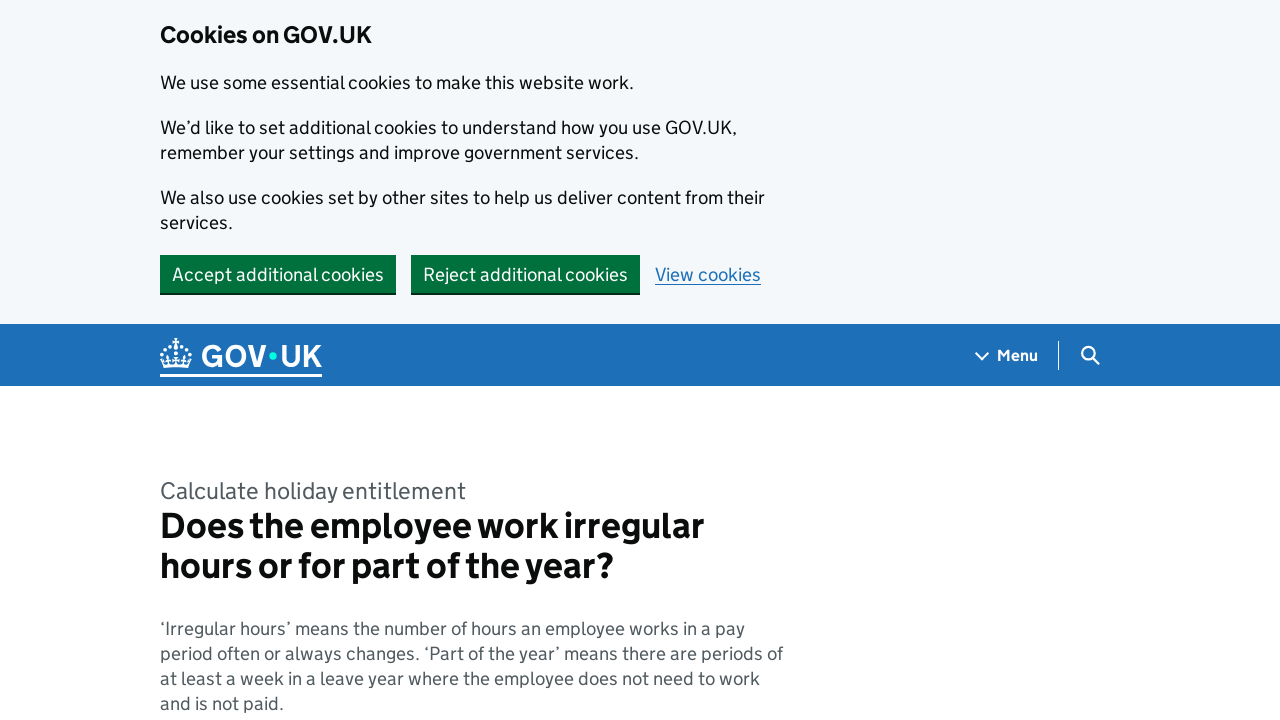

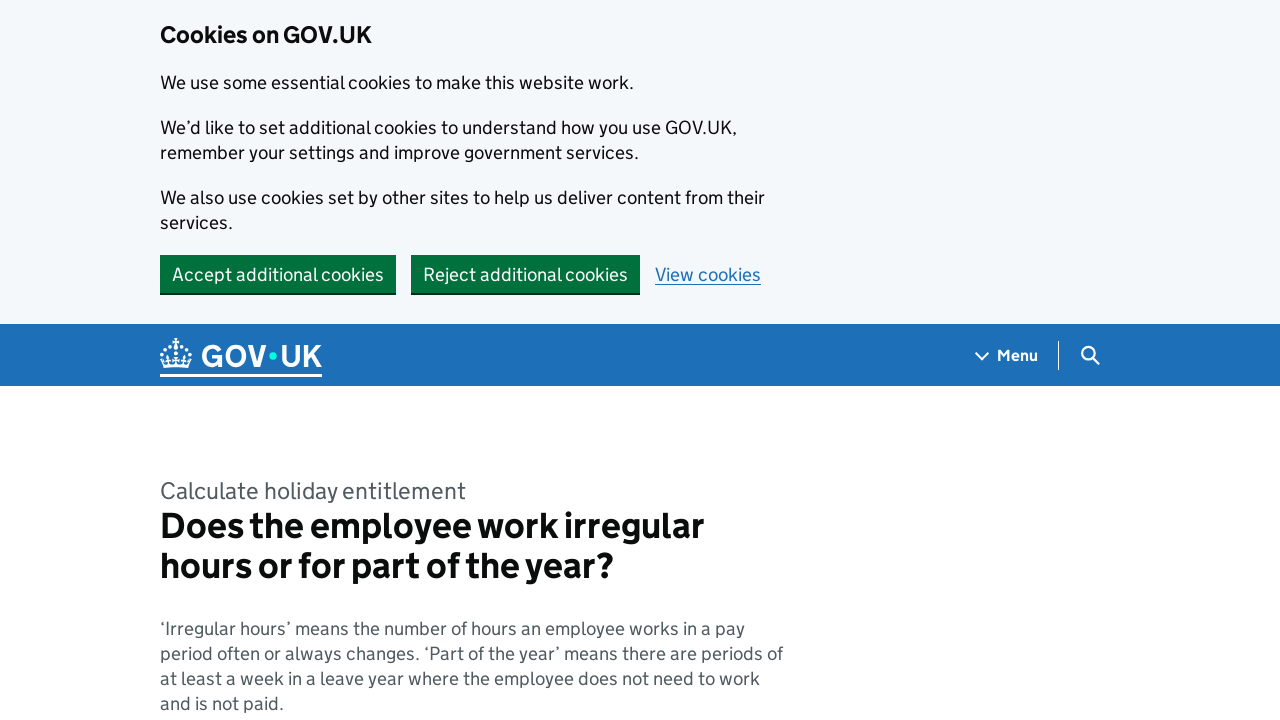